Tests JavaScript prompt box handling by clicking a button to trigger a prompt, entering text into the prompt, and accepting it

Starting URL: https://echoecho.com/javascript4.htm

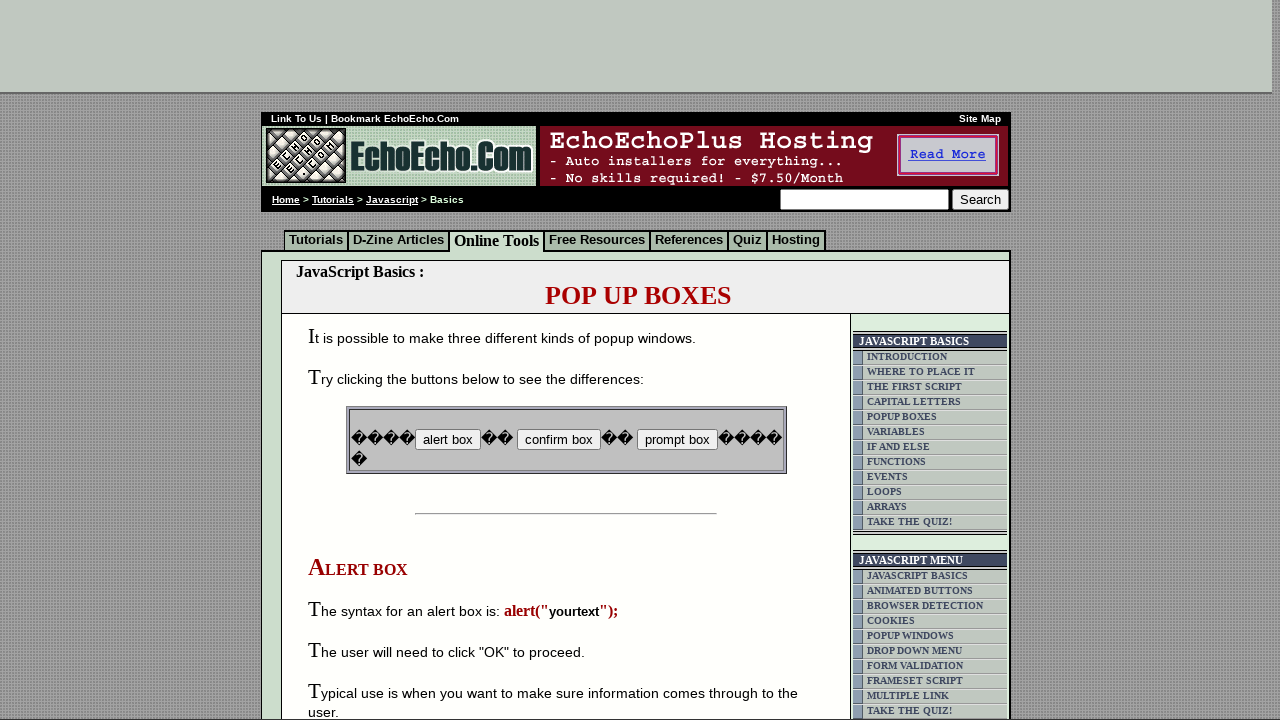

Set up dialog handler to intercept and accept prompt with text 'Helloo'
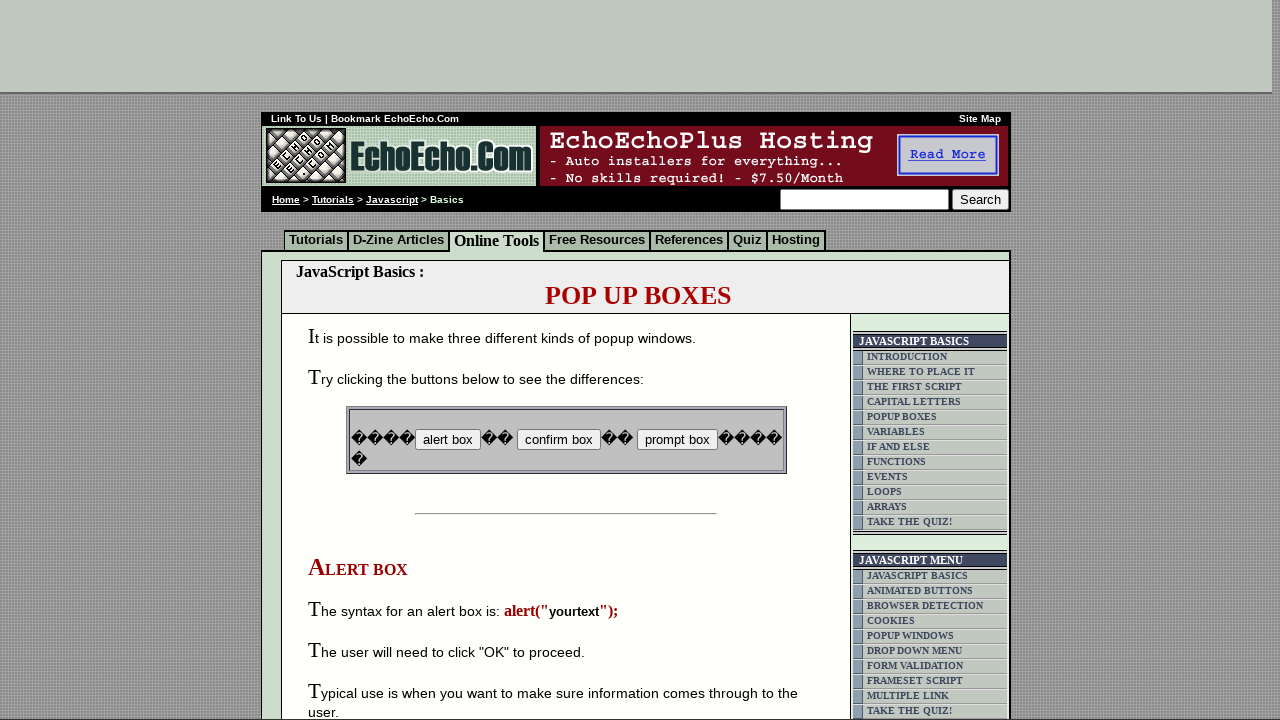

Clicked button to trigger JavaScript prompt box at (677, 440) on input[name='B3']
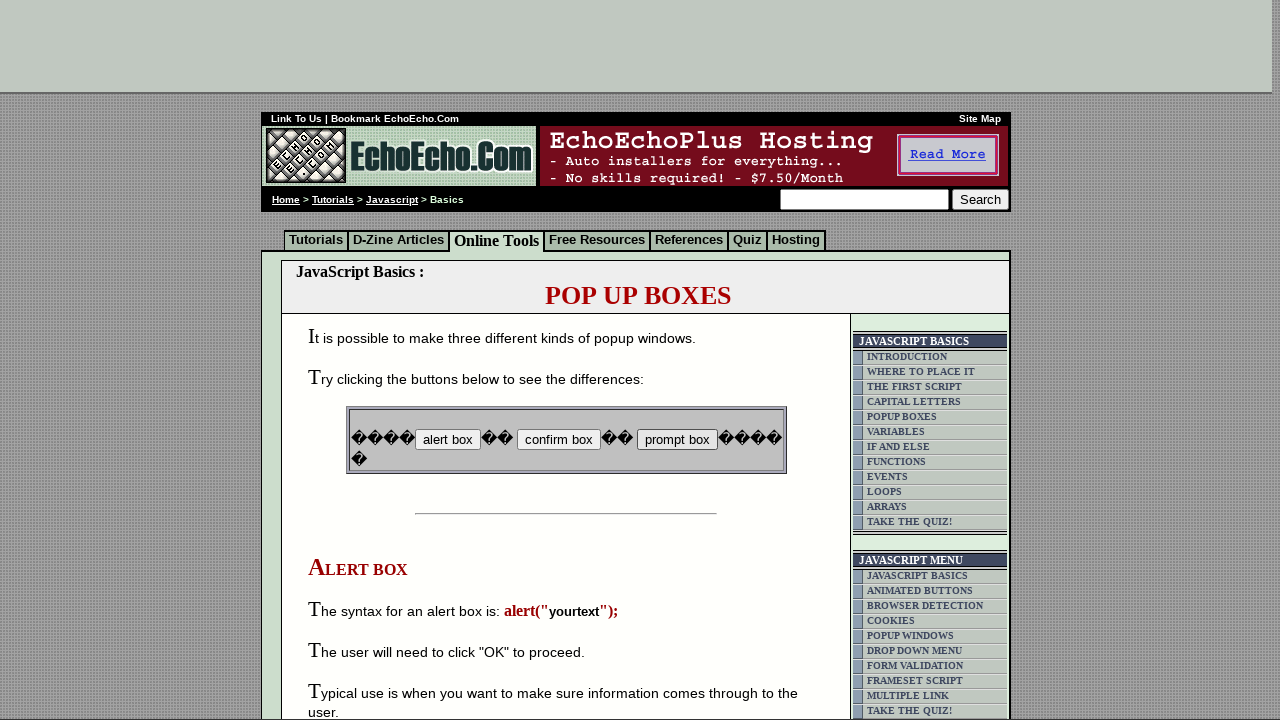

Waited 2 seconds for prompt dialog to be processed
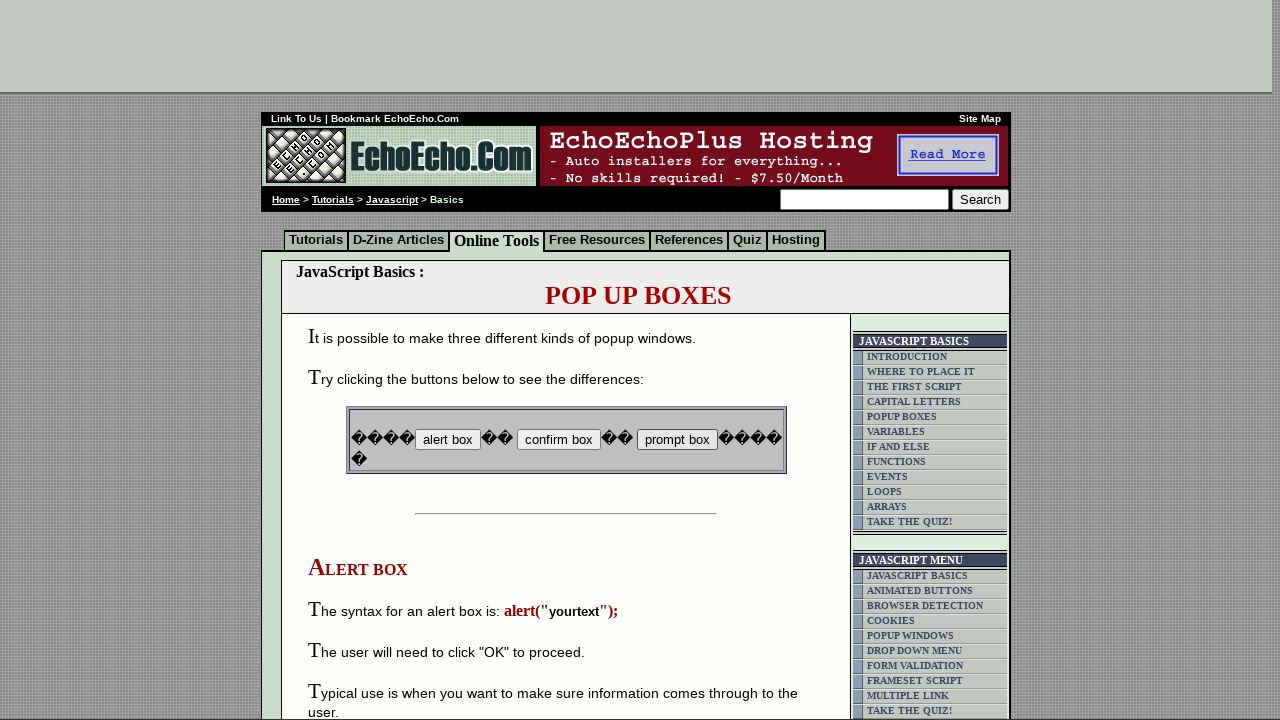

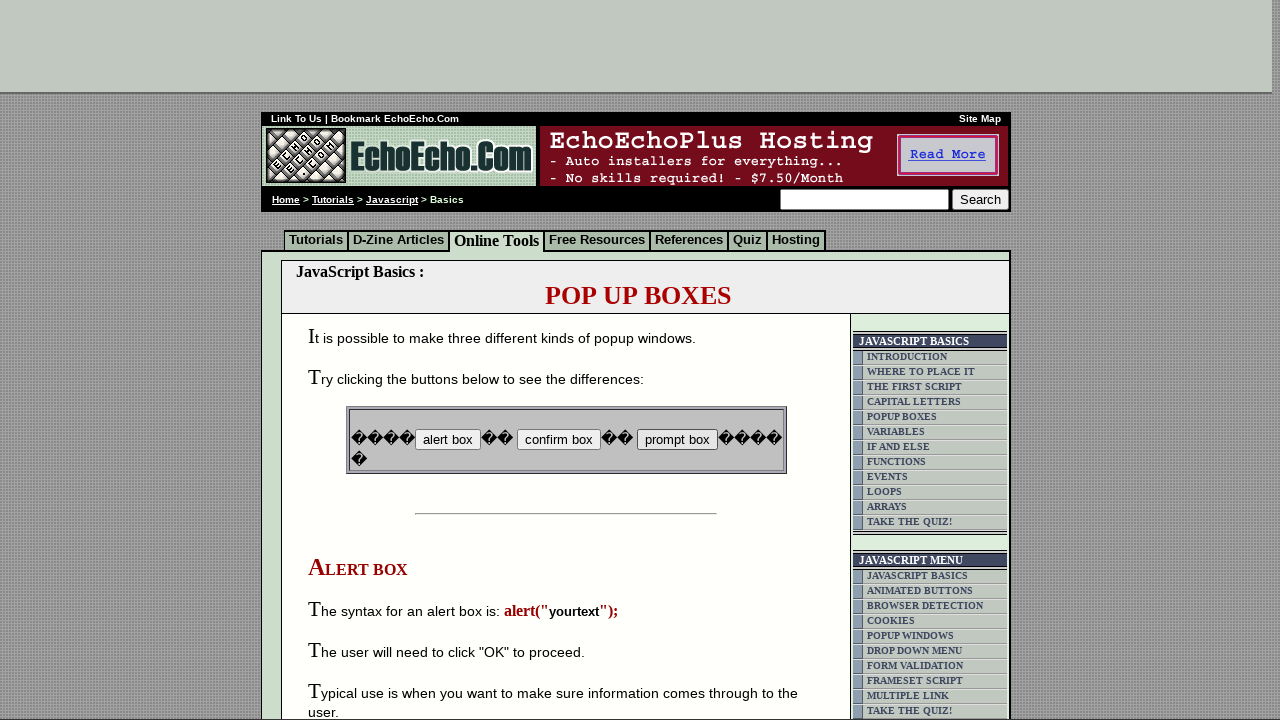